Navigates to the login page and verifies the URL is correct

Starting URL: https://the-internet.herokuapp.com/

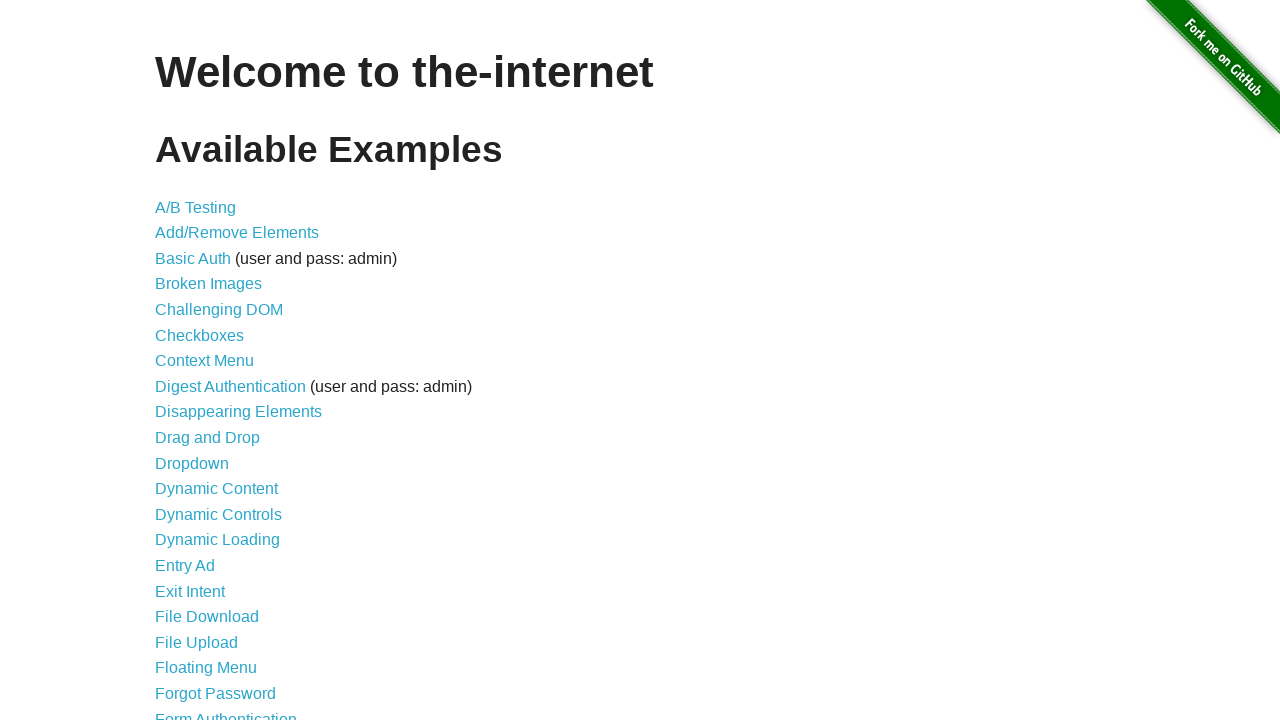

Clicked on Form Authentication link at (226, 712) on xpath=//*[@id="content"]/ul/li[21]/a
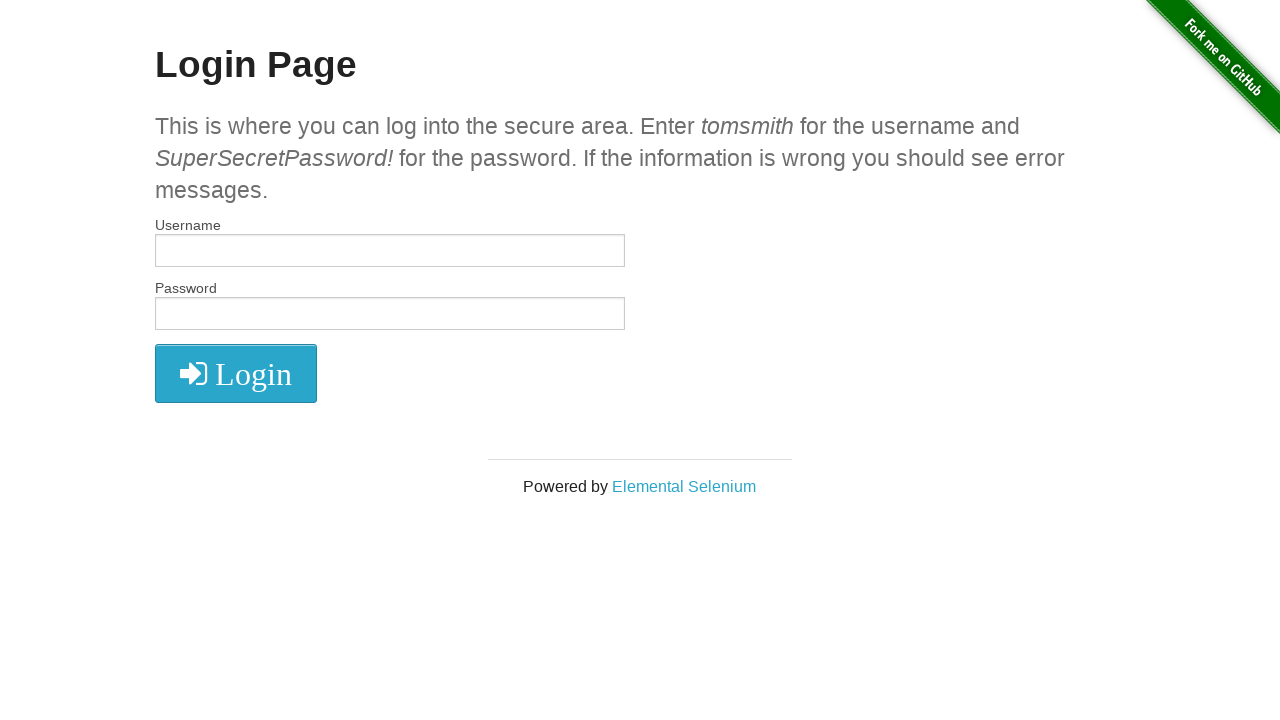

Verified URL is correct: https://the-internet.herokuapp.com/login
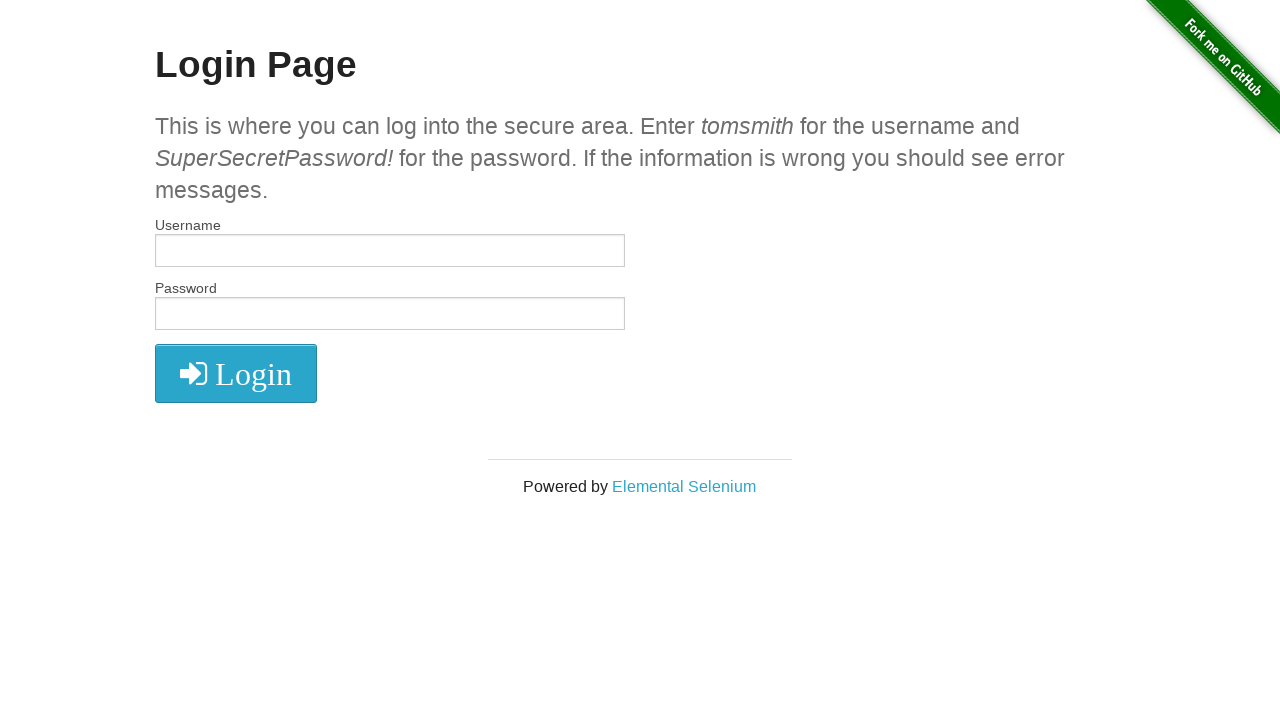

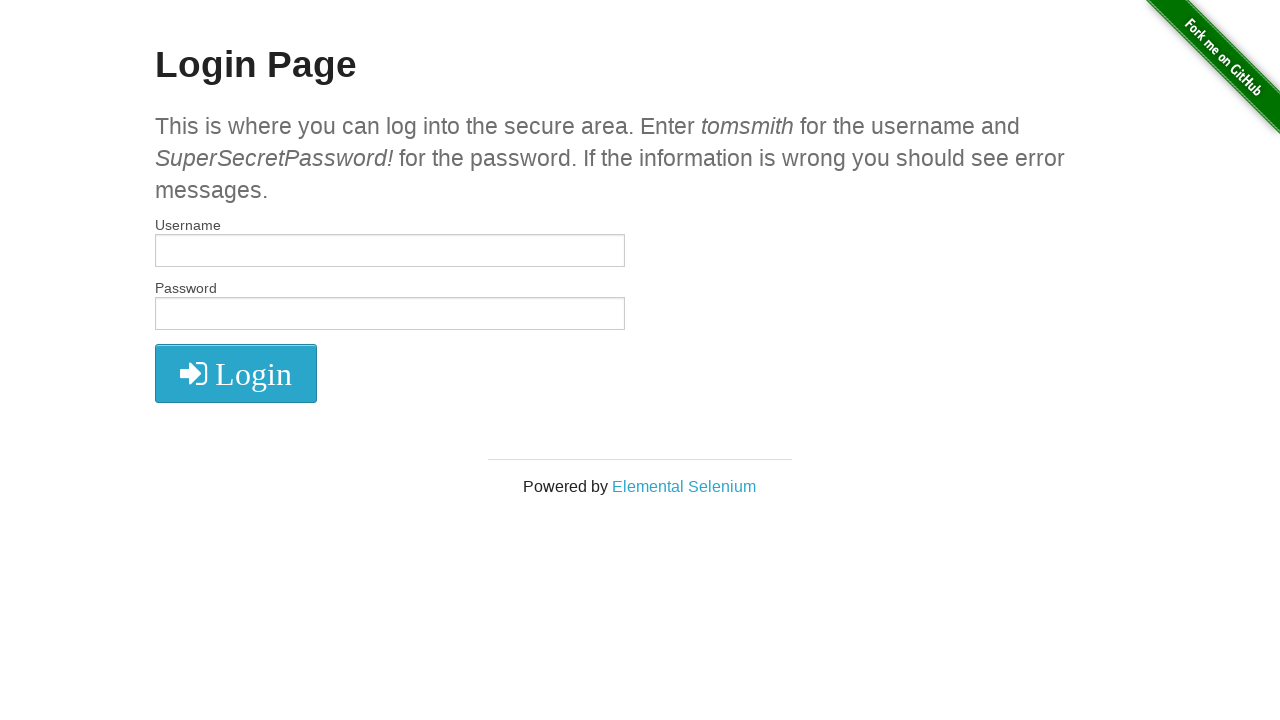